Tests a web form submission by entering text and clicking submit, then verifying the confirmation message appears. This is the same test logic as InitialTest but structured for parallel execution.

Starting URL: https://www.selenium.dev/selenium/web/web-form.html

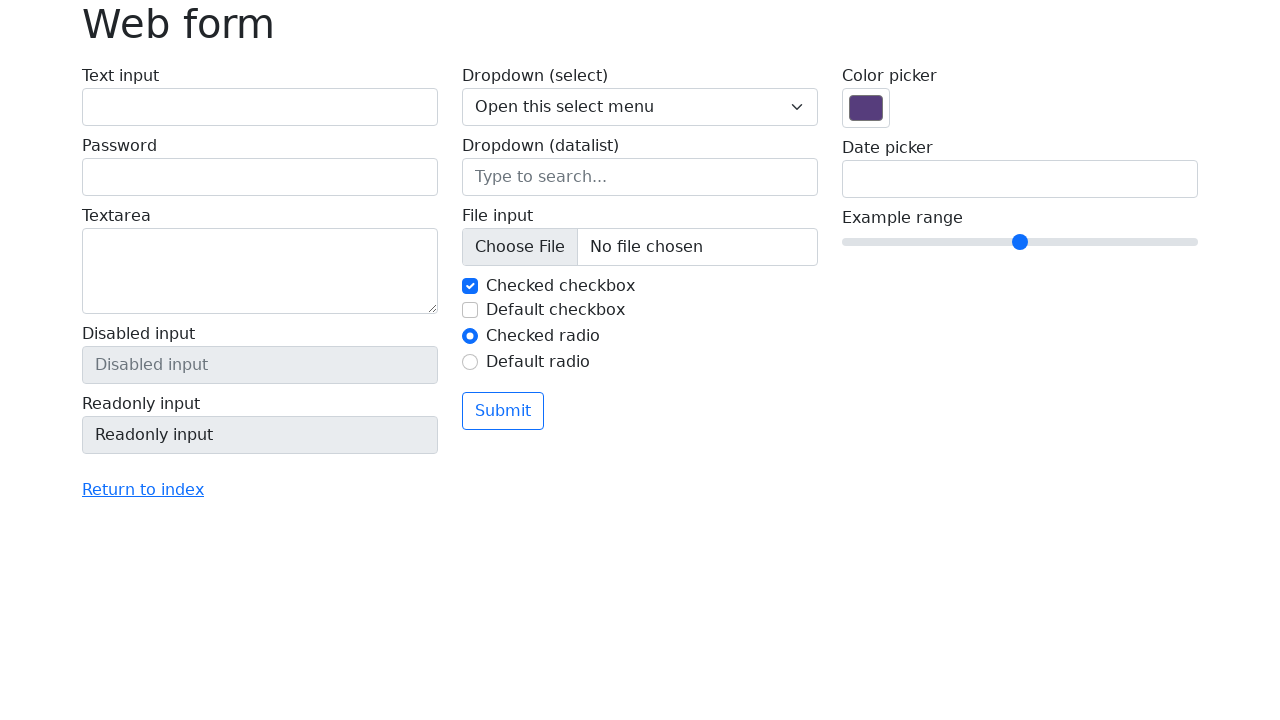

Verified page title is 'Web form'
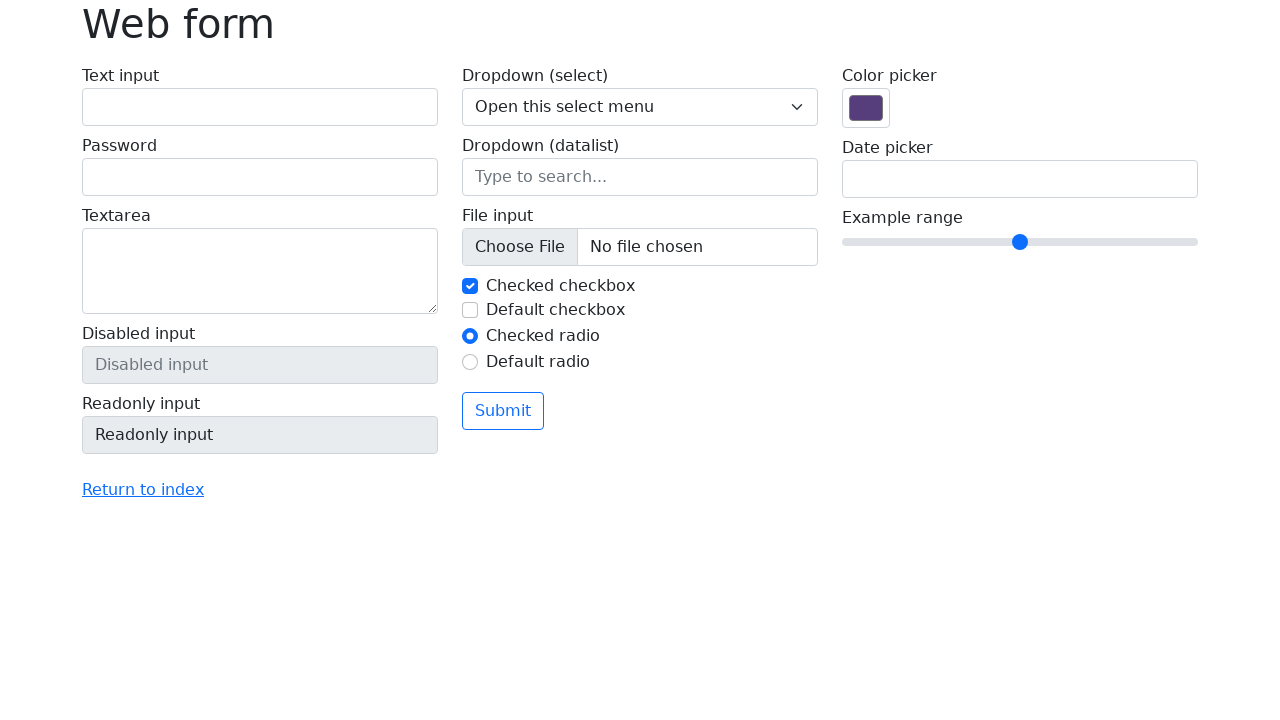

Text box element loaded and visible
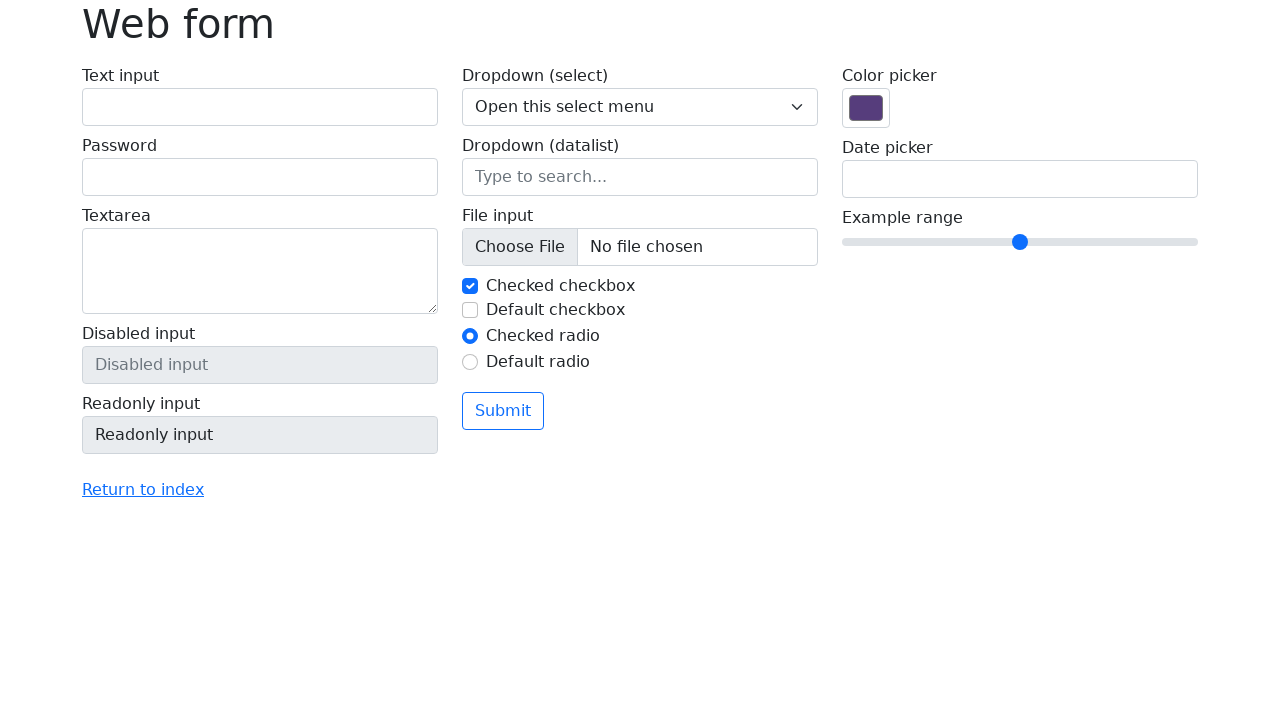

Filled text box with 'Selenium'
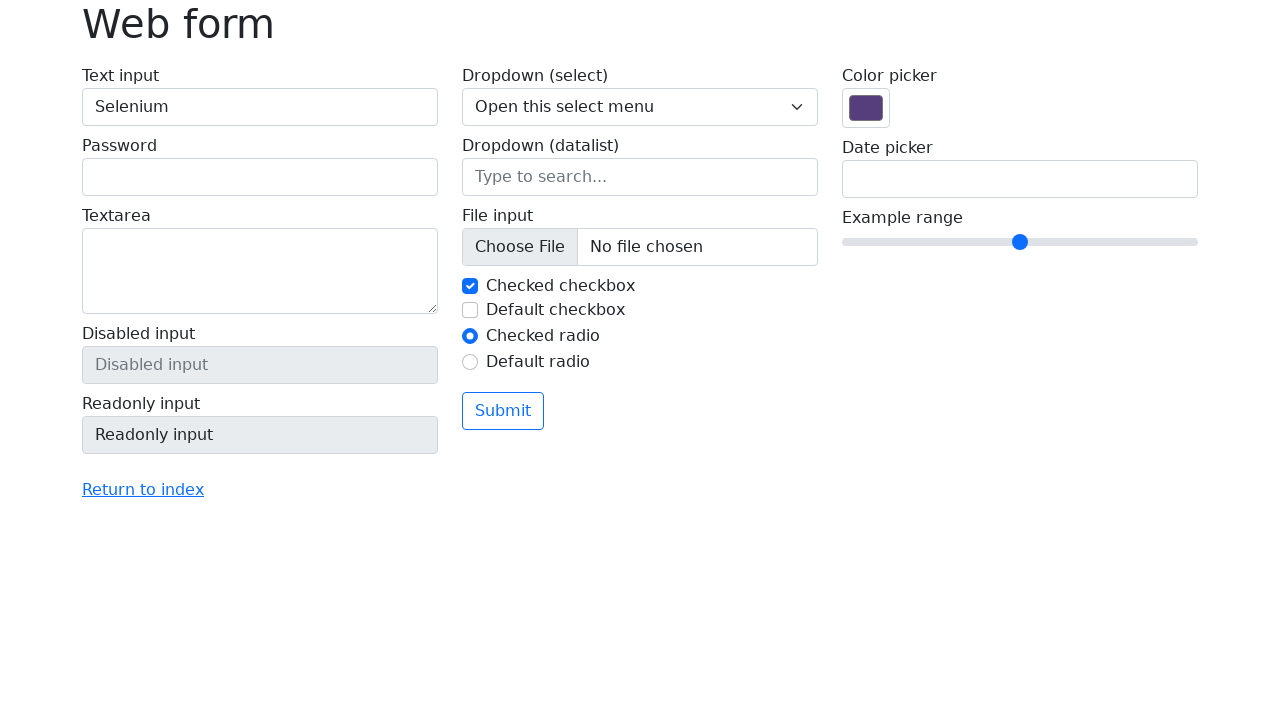

Clicked the submit button at (503, 411) on button
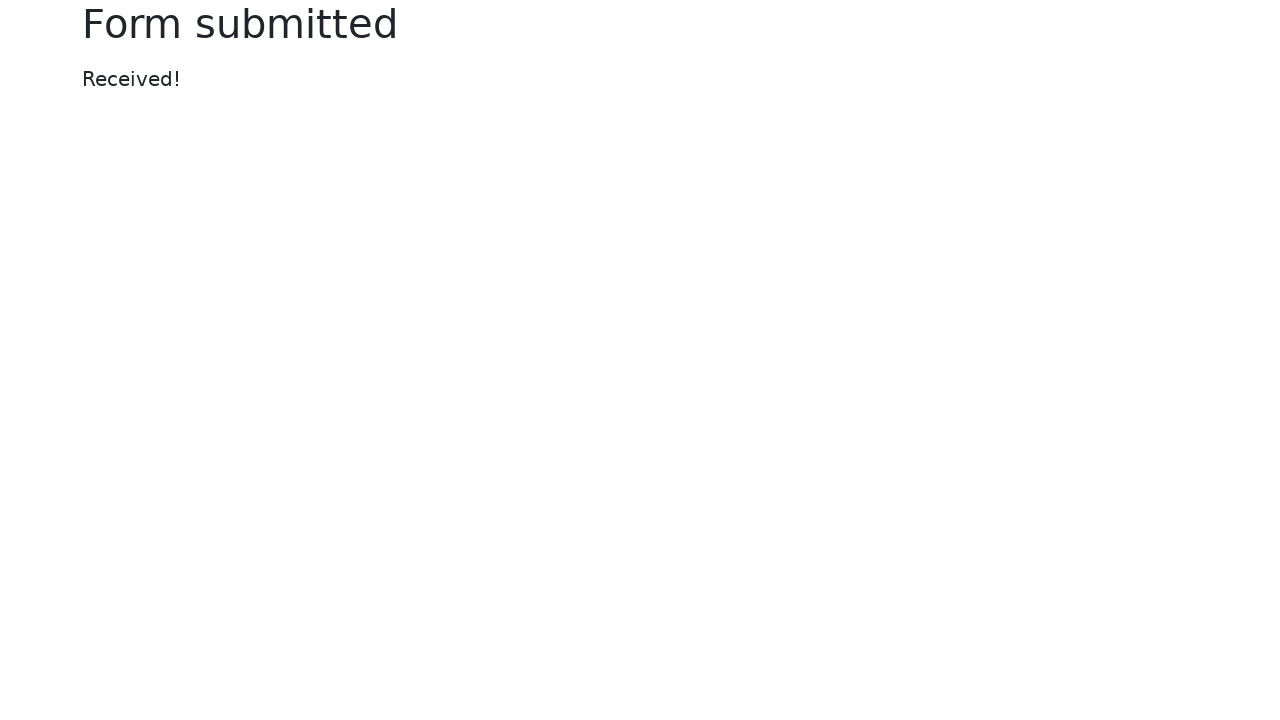

Located success message element
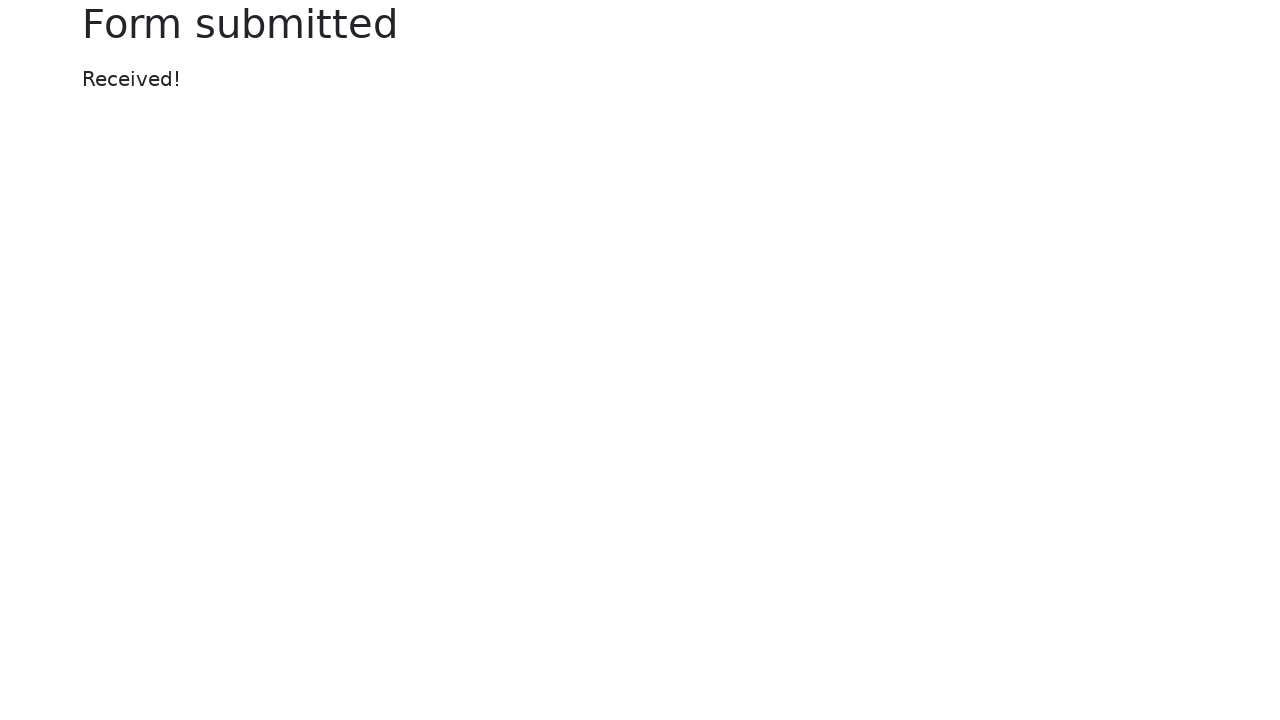

Verified success message displays 'Received!'
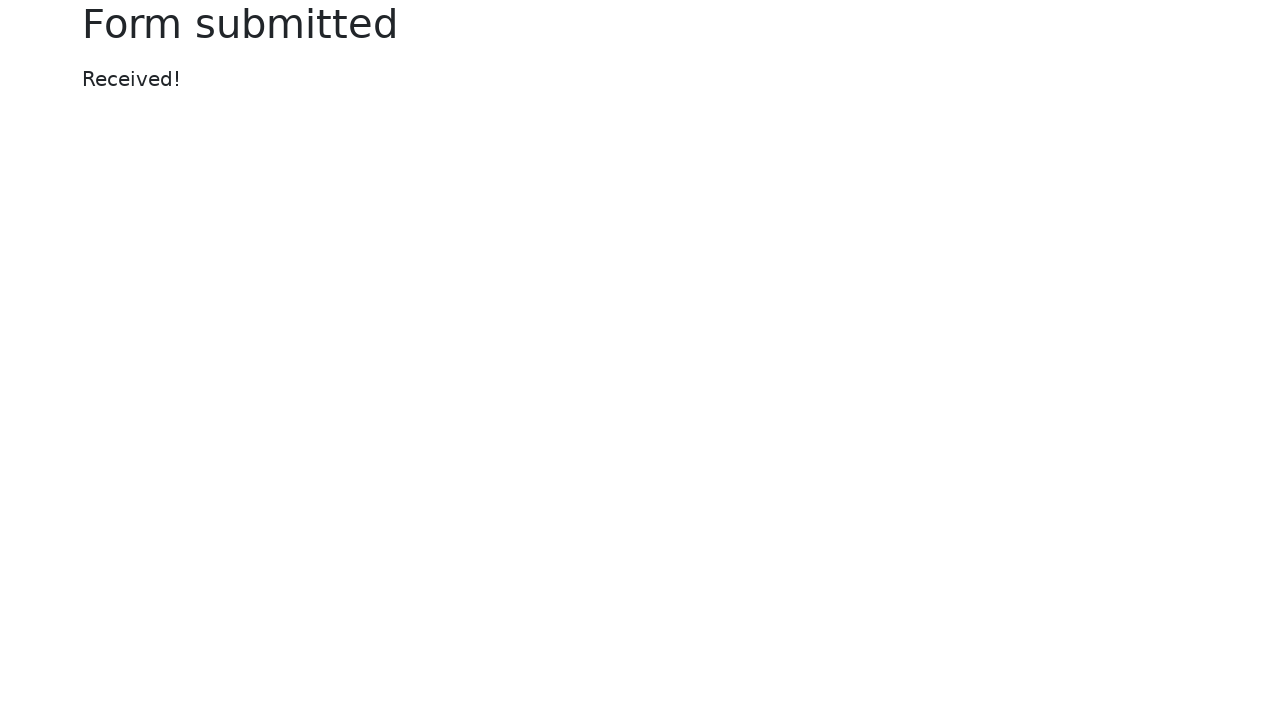

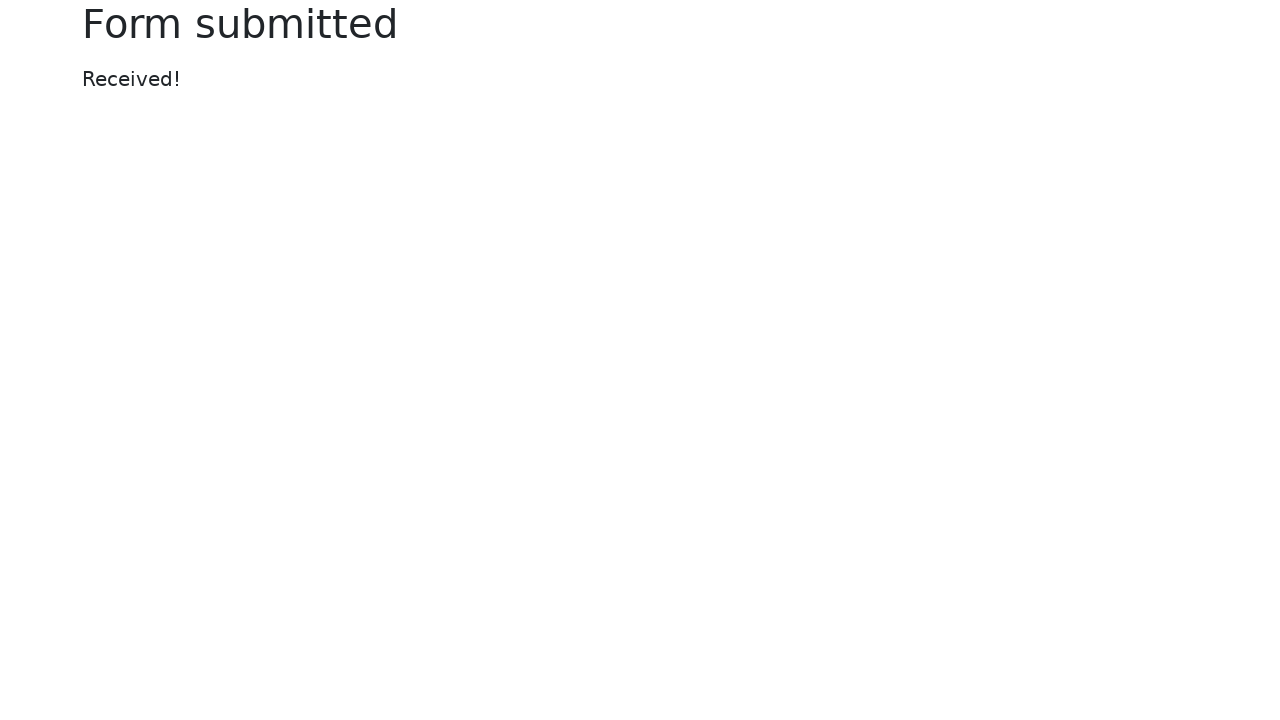